Tests the percentage calculator functionality on calculator.net by navigating to the Math Calculators section, selecting Percentage Calculator, entering values (20 and 10), and clicking calculate to verify the result.

Starting URL: http://www.calculator.net/

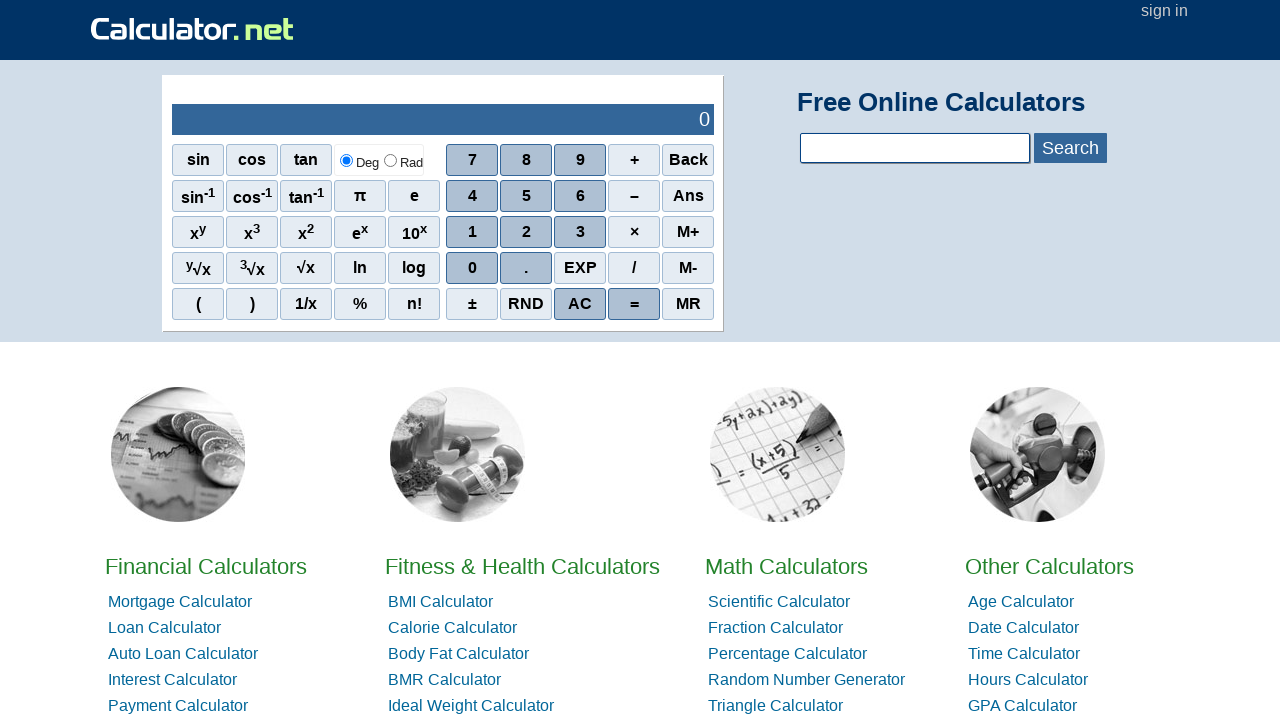

Clicked on Math Calculators link at (786, 566) on xpath=//*[contains(text(),'Math Calculators')]
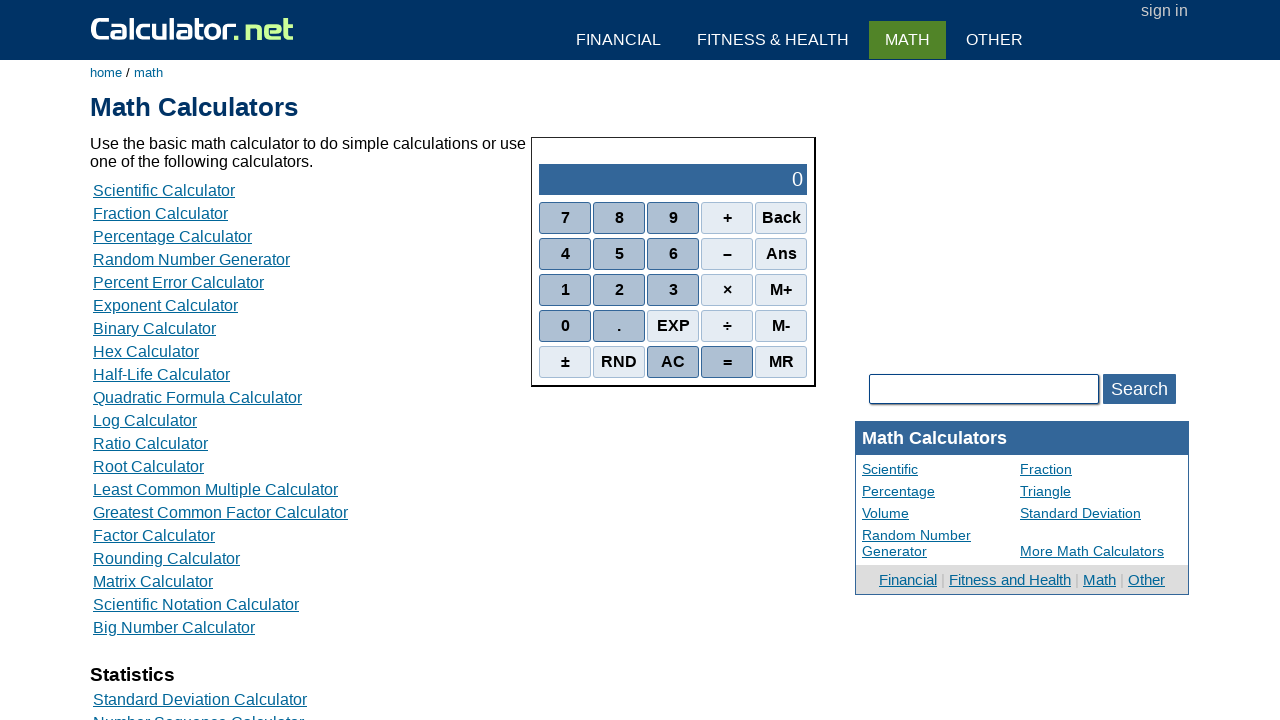

Clicked on Percentage Calculator link at (172, 236) on #content >> text=Percentage Calculator
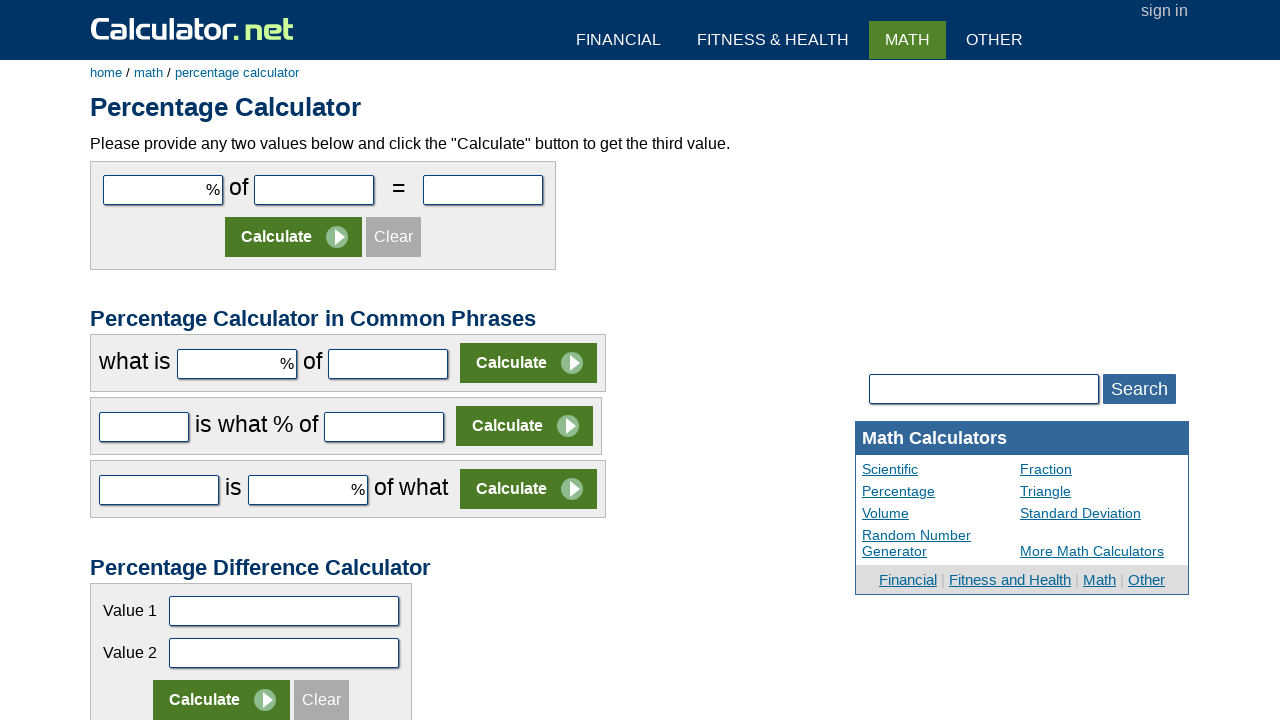

Entered value 20 in first input field on #cpar1
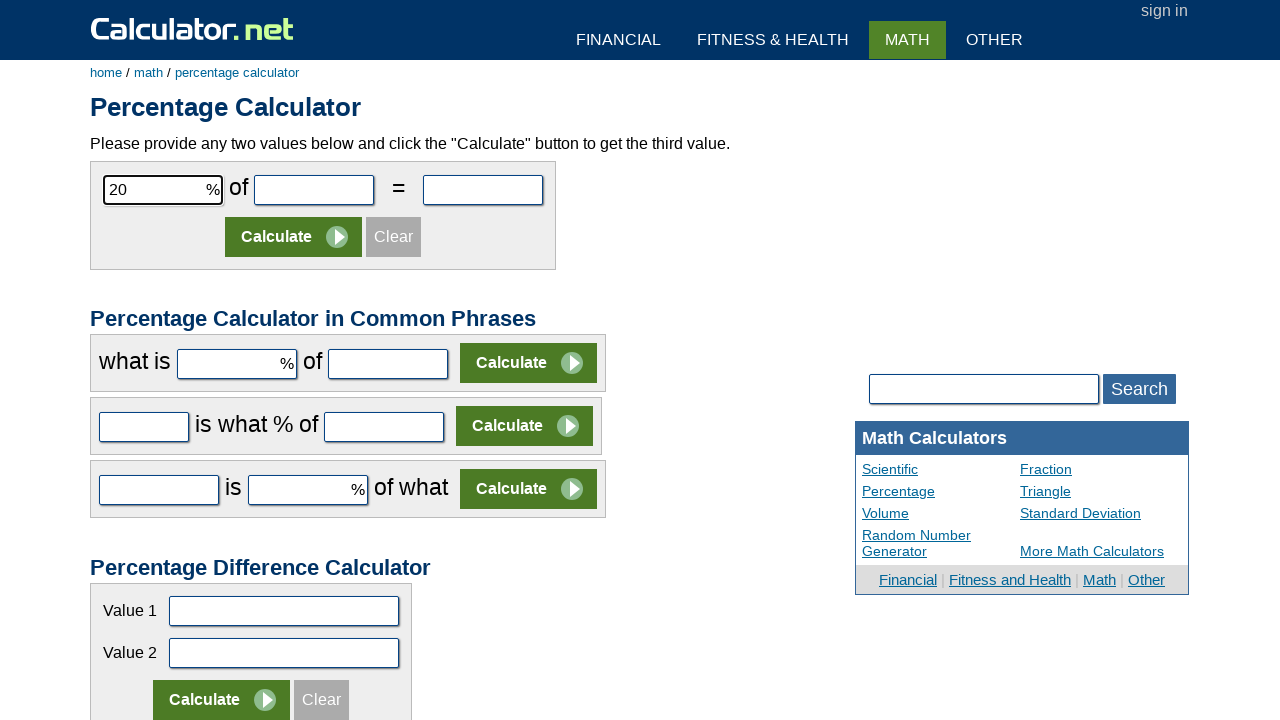

Entered value 10 in second input field on #cpar2
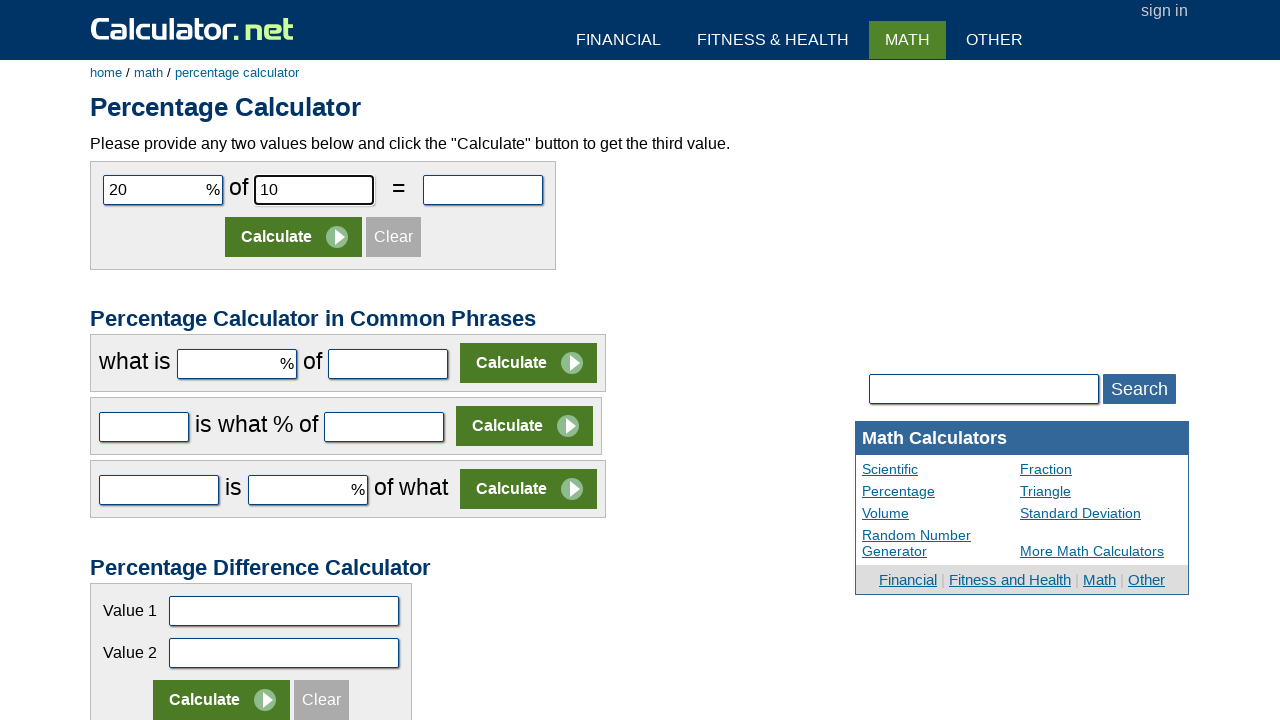

Clicked Calculate button at (294, 237) on #content >> table >> input[type='submit']
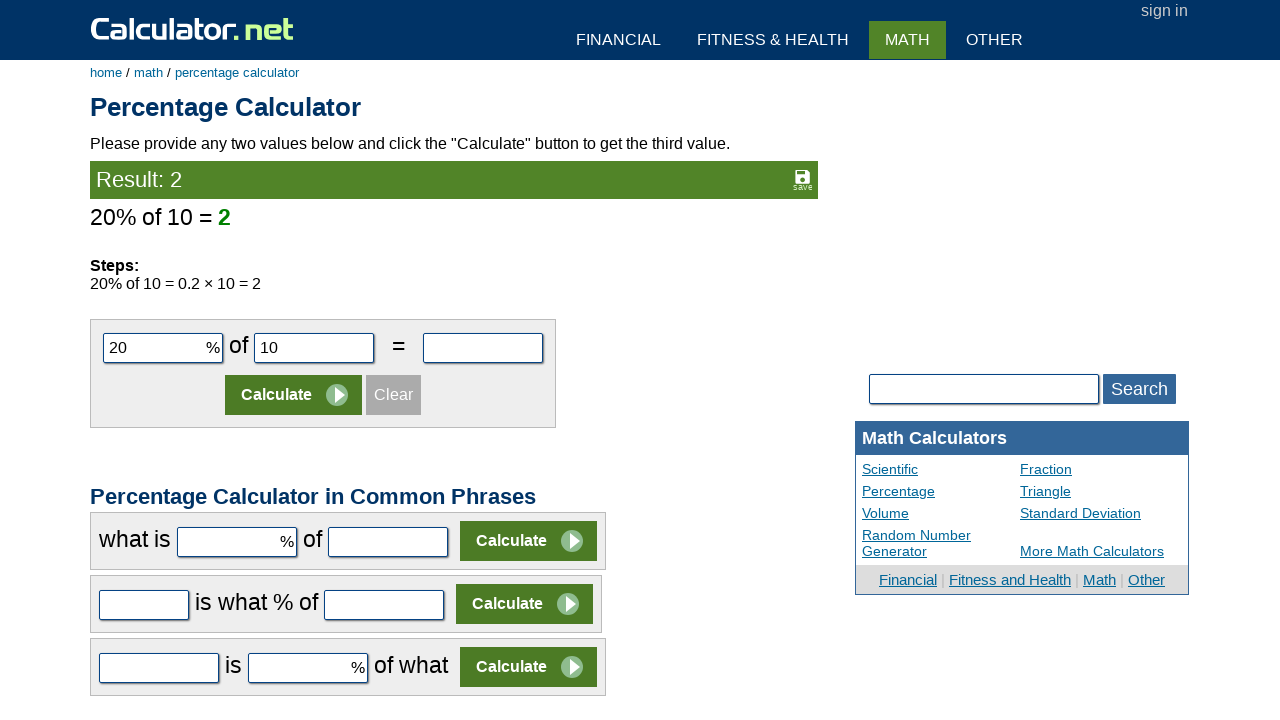

Percentage calculator result appeared
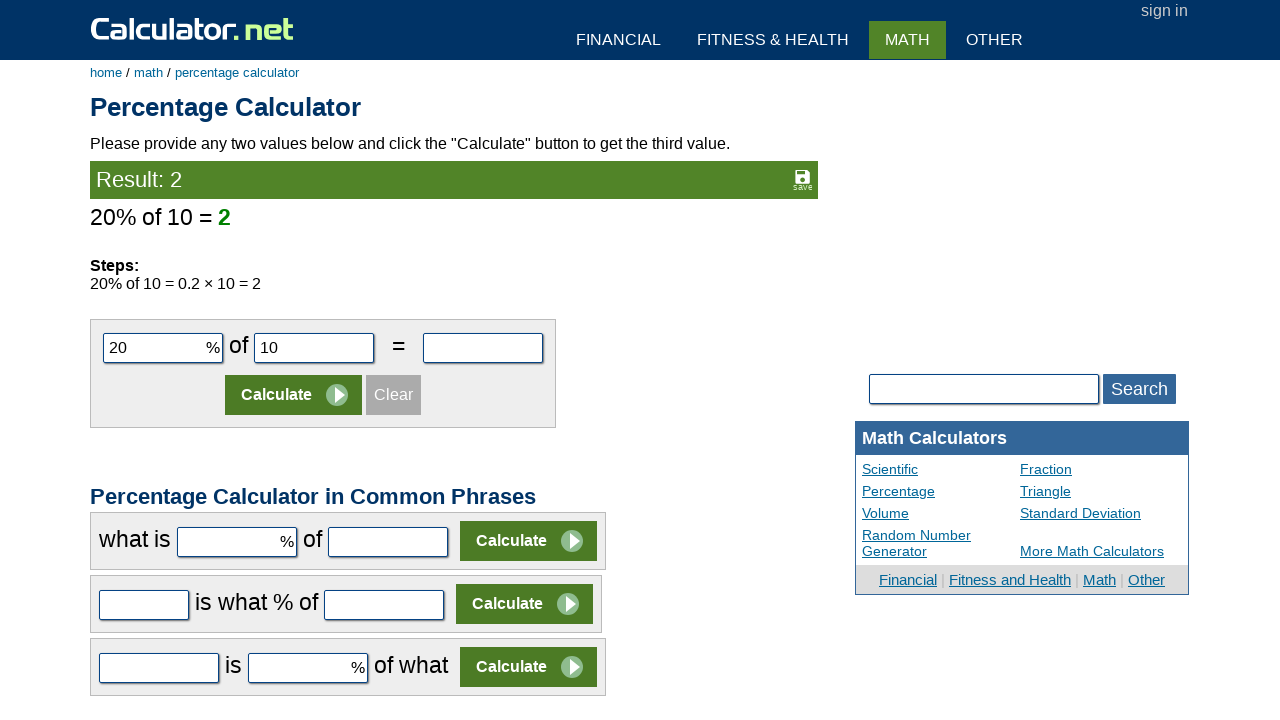

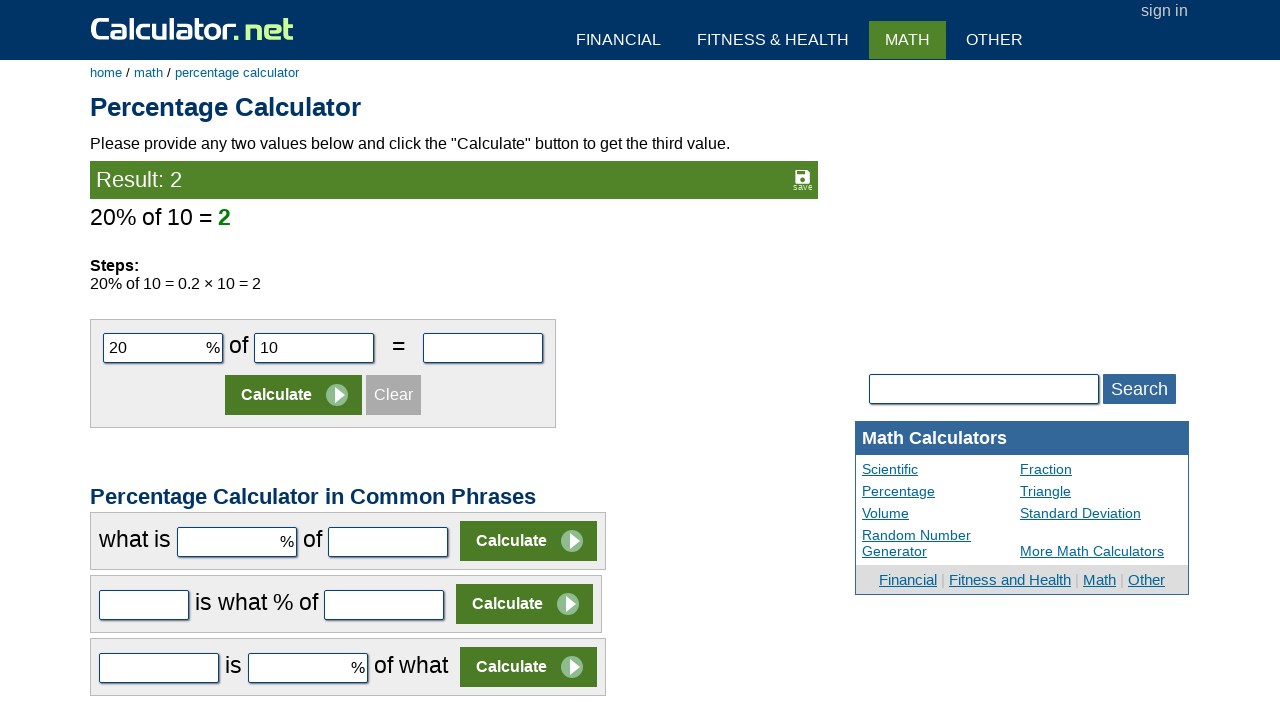